Tests drag and drop functionality on jQuery UI demo page by dragging an element into a drop zone

Starting URL: https://jqueryui.com/droppable/

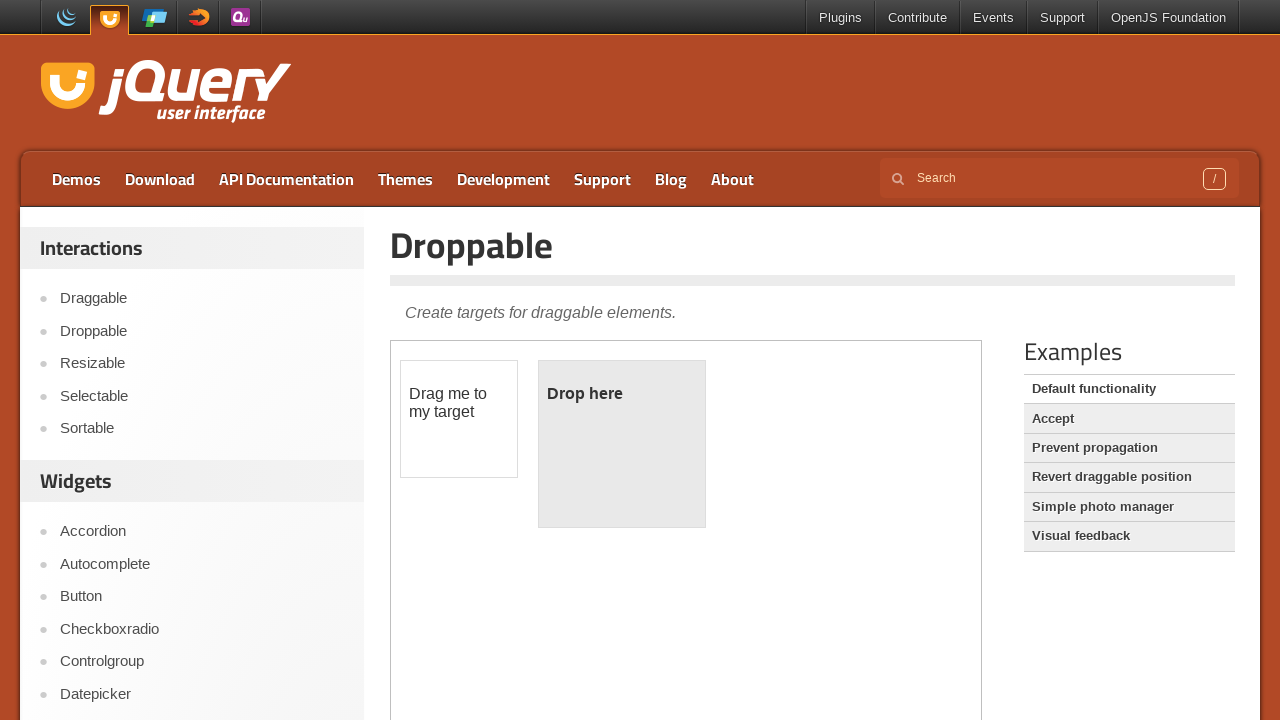

Located and selected the first iframe containing the drag and drop demo
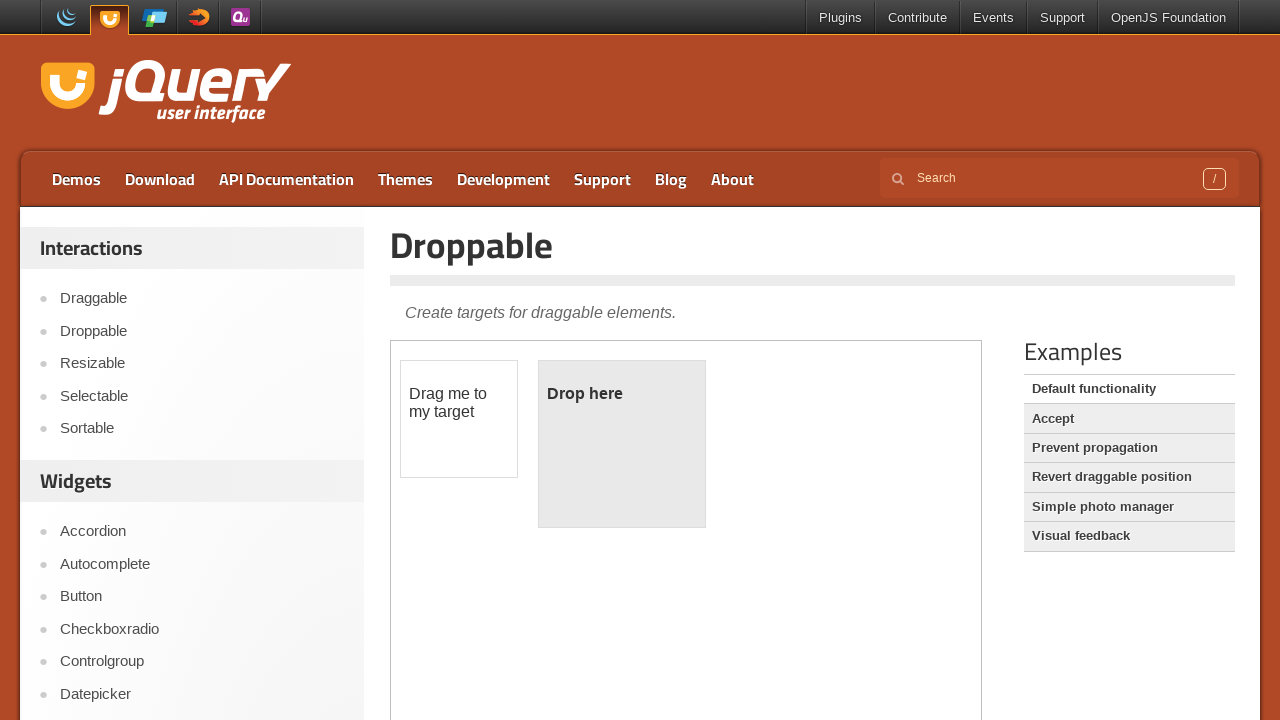

Located the draggable source element with id 'draggable'
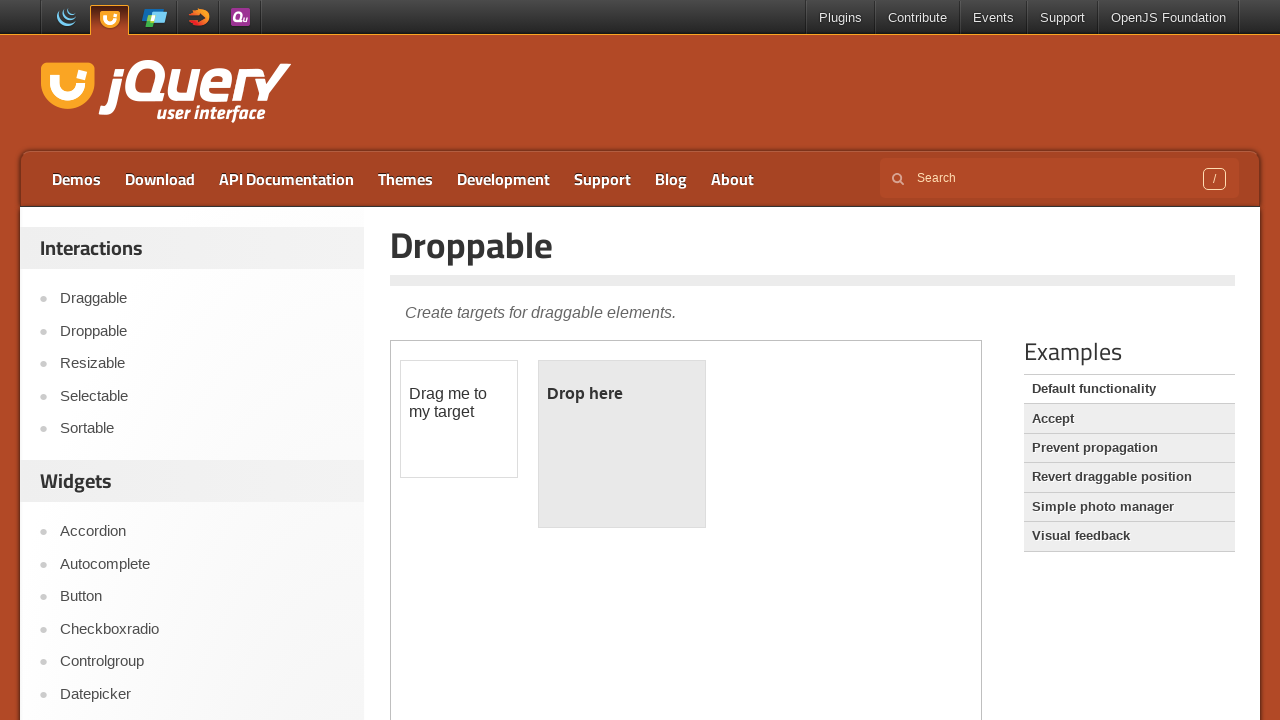

Located the droppable target element with id 'droppable'
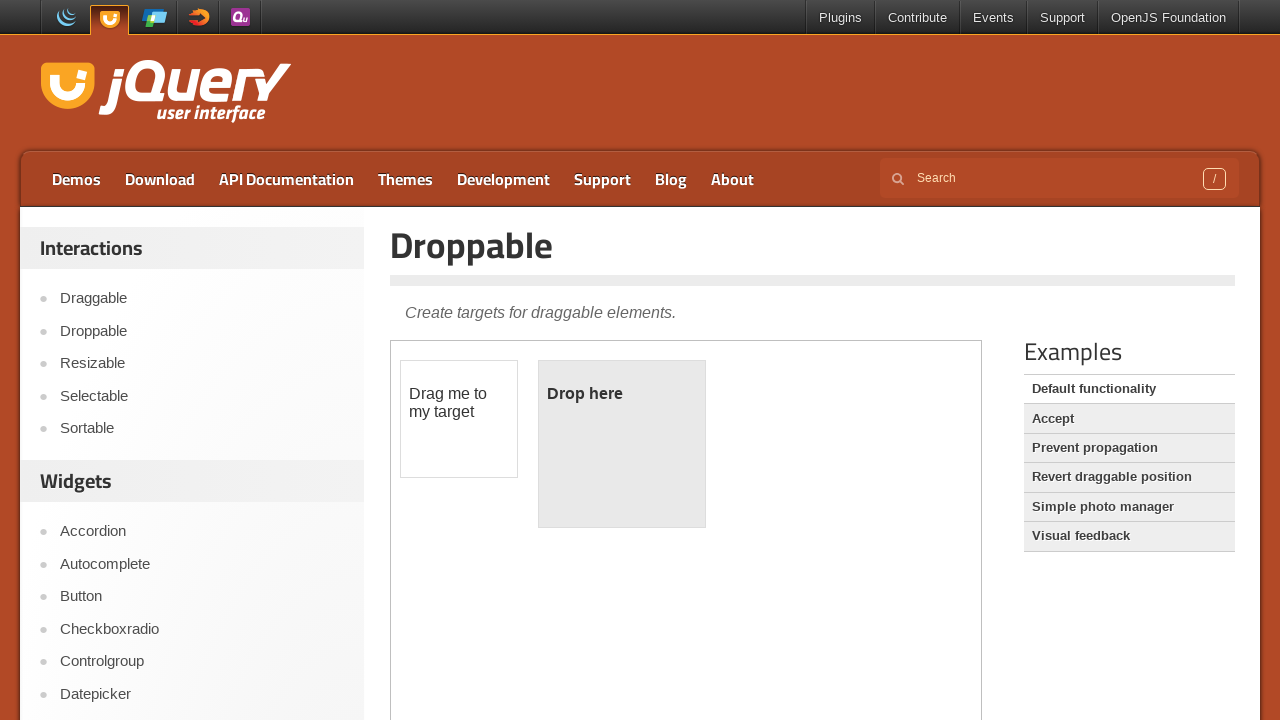

Dragged the source element into the droppable drop zone at (622, 444)
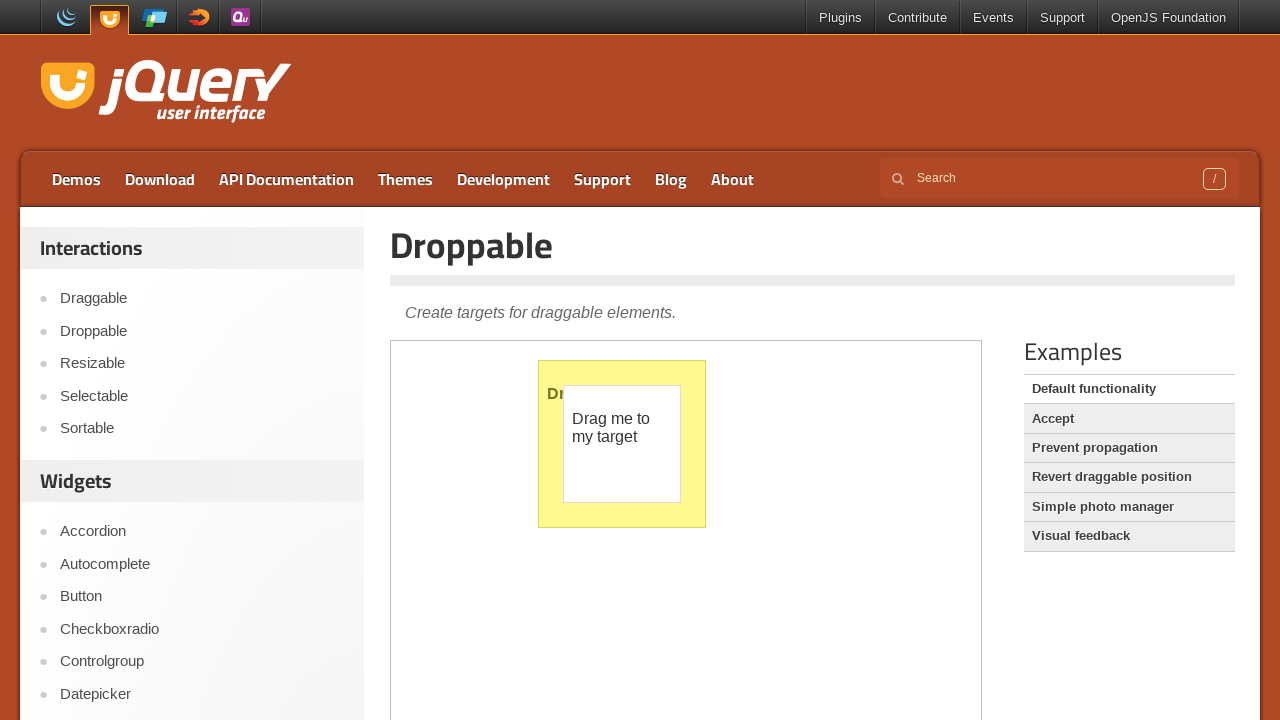

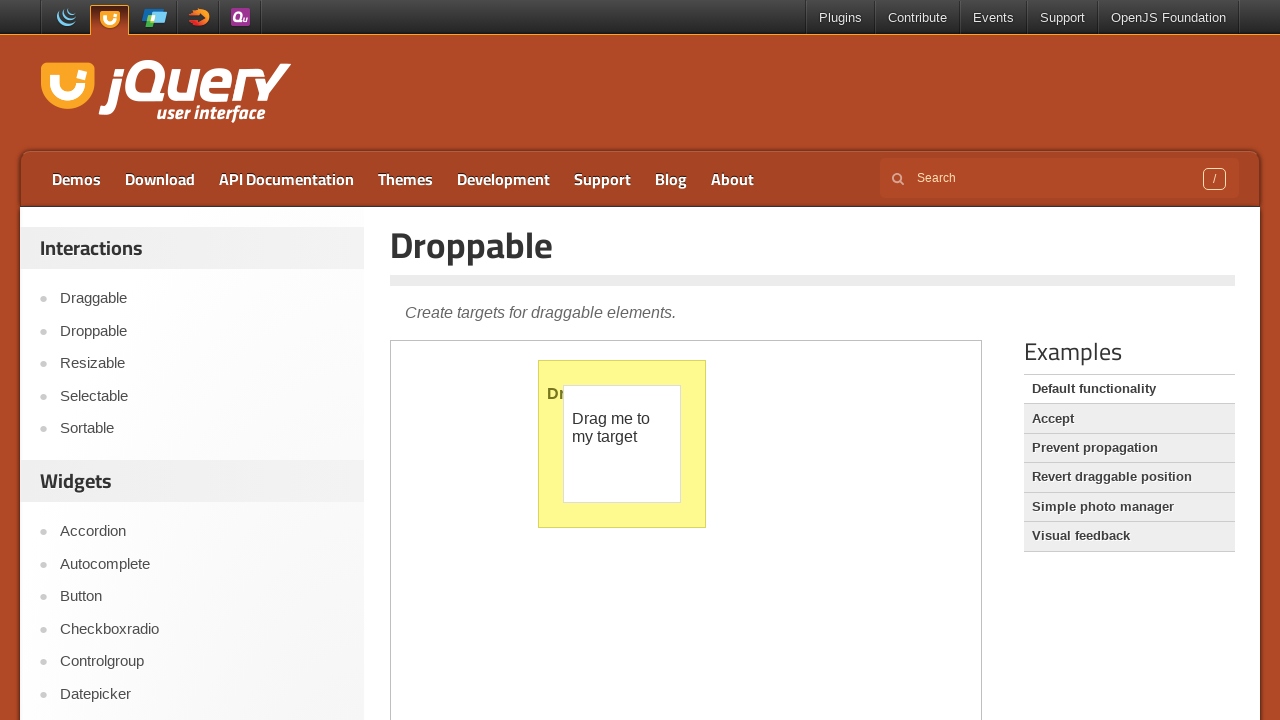